Navigates to W3Schools HTML tables tutorial page and verifies that the example table with customer data is present and contains expected content like "Germany"

Starting URL: https://www.w3schools.com/html/html_tables.asp

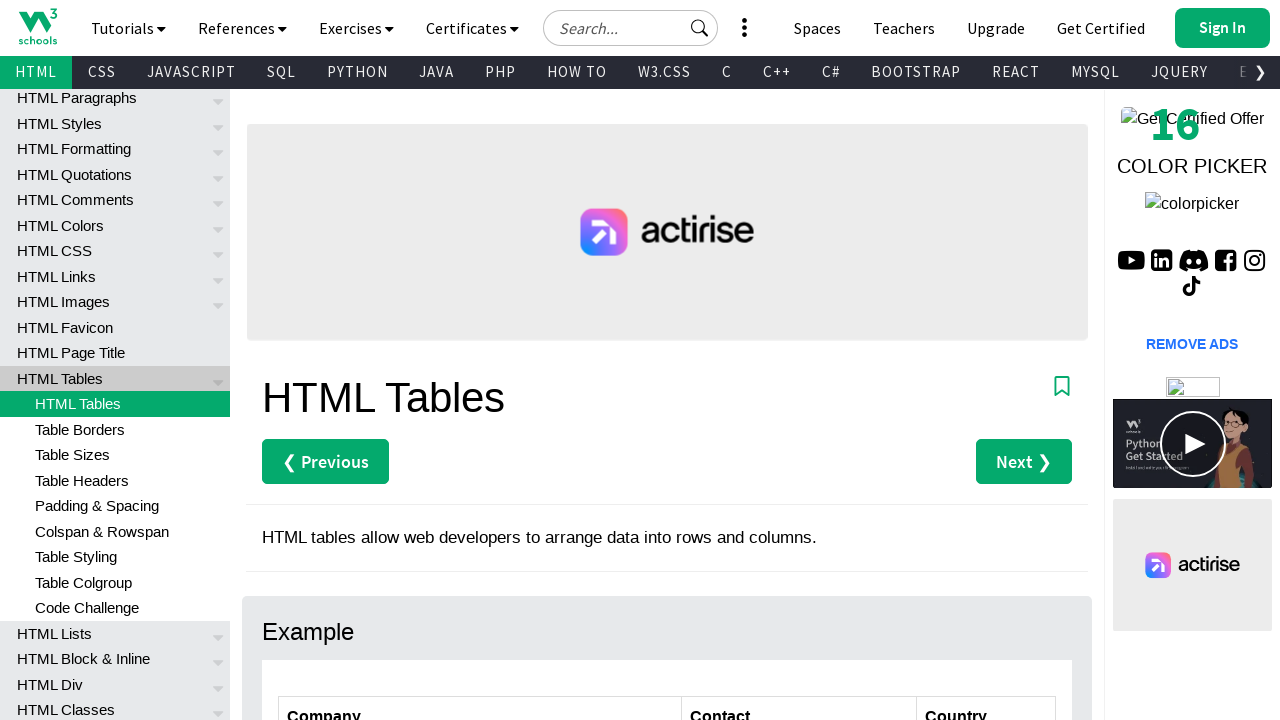

Navigated to W3Schools HTML tables tutorial page
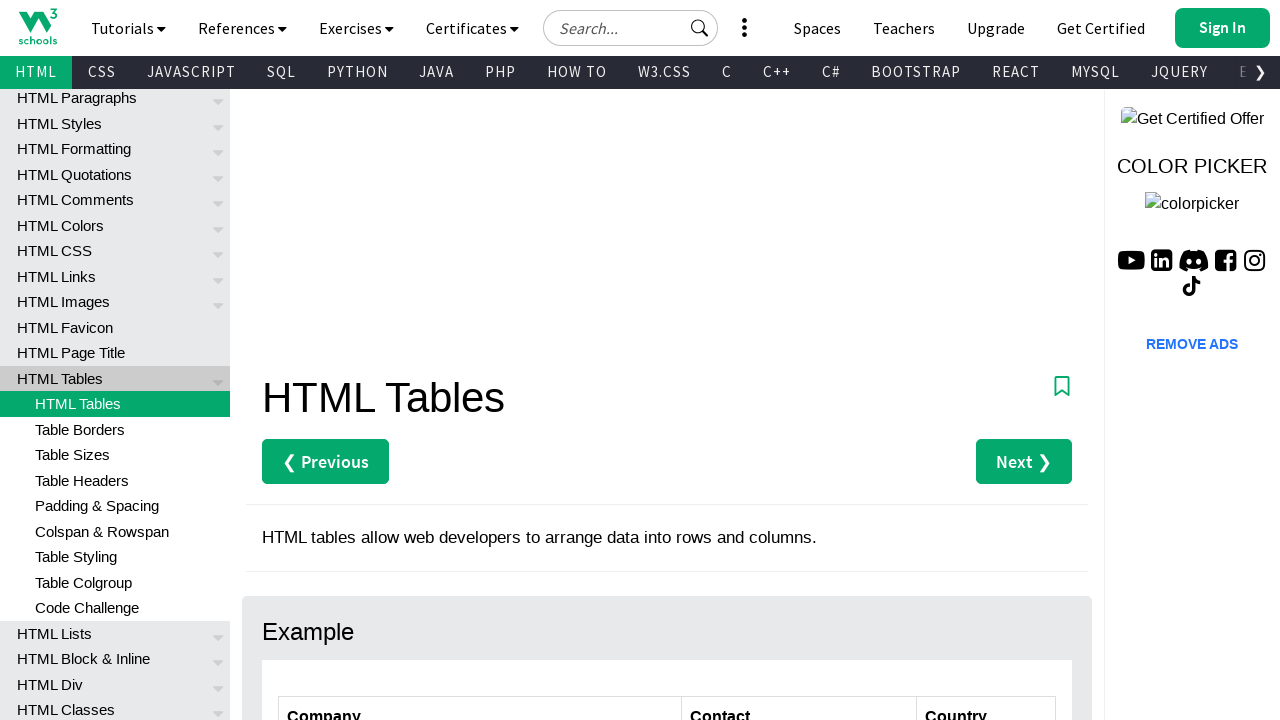

Customers table (#customers) is now visible
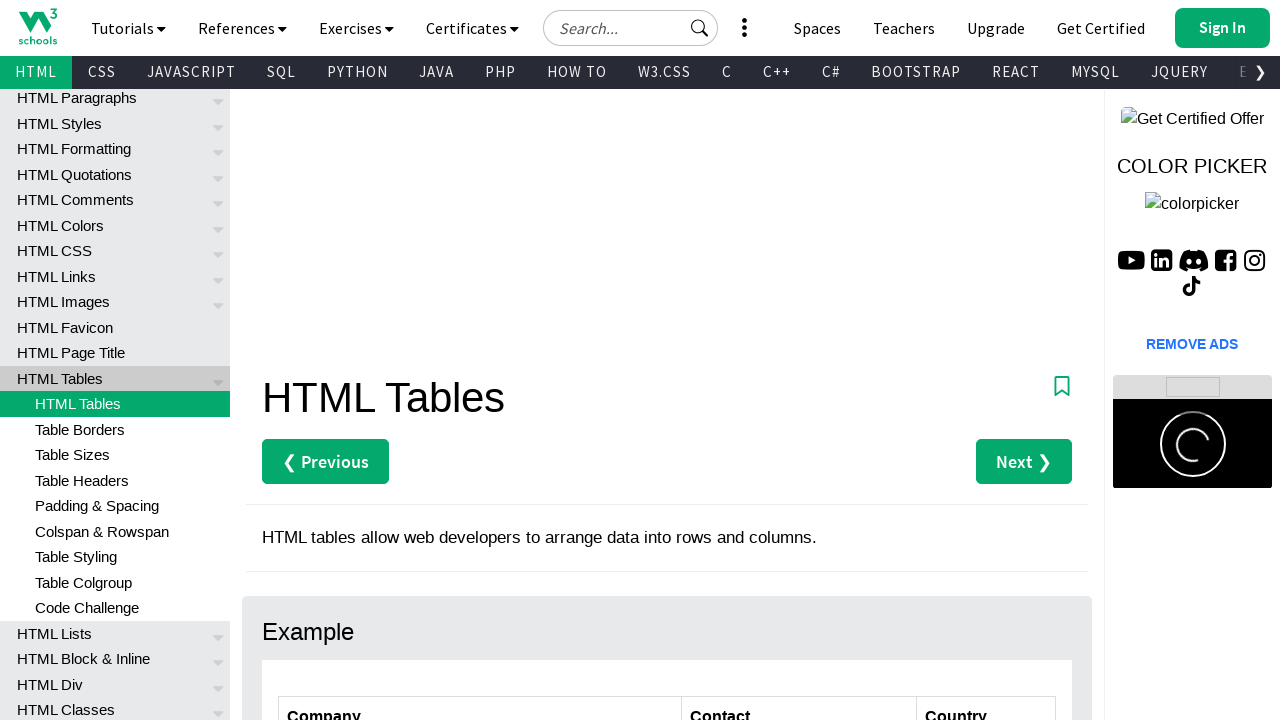

Table rows in customers table are present
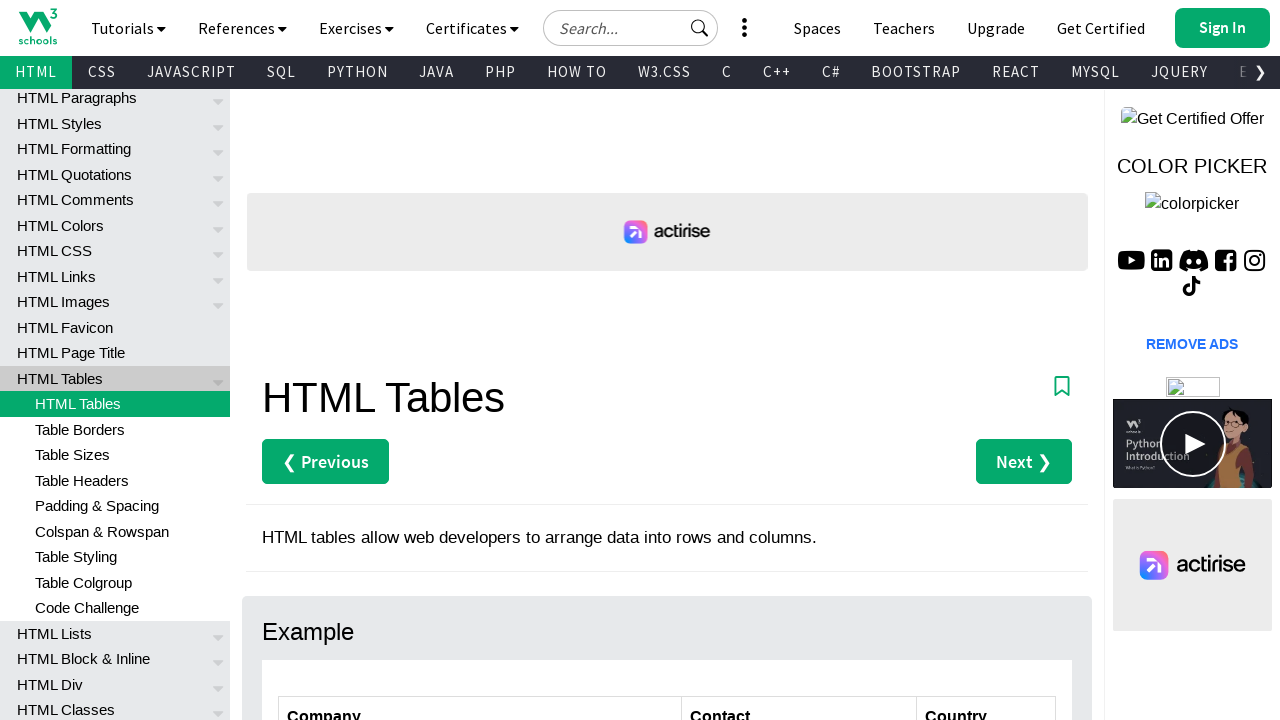

Verified that 'Germany' text is present in the customers table
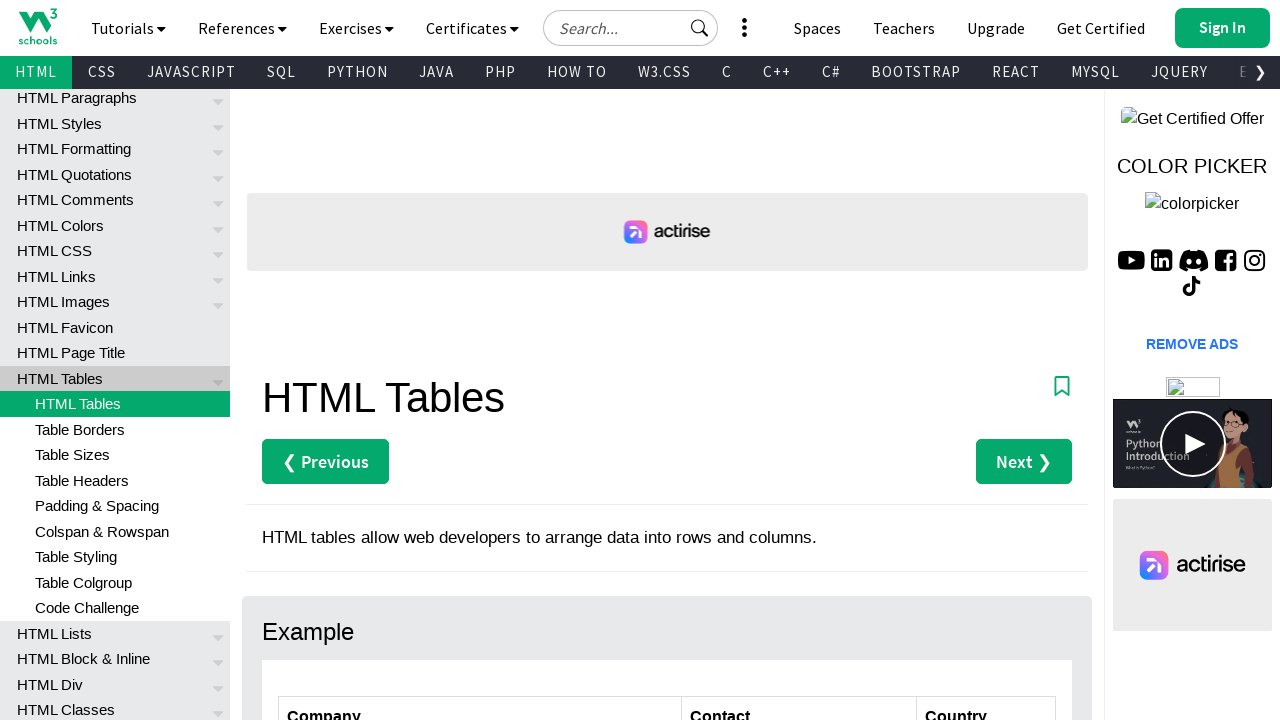

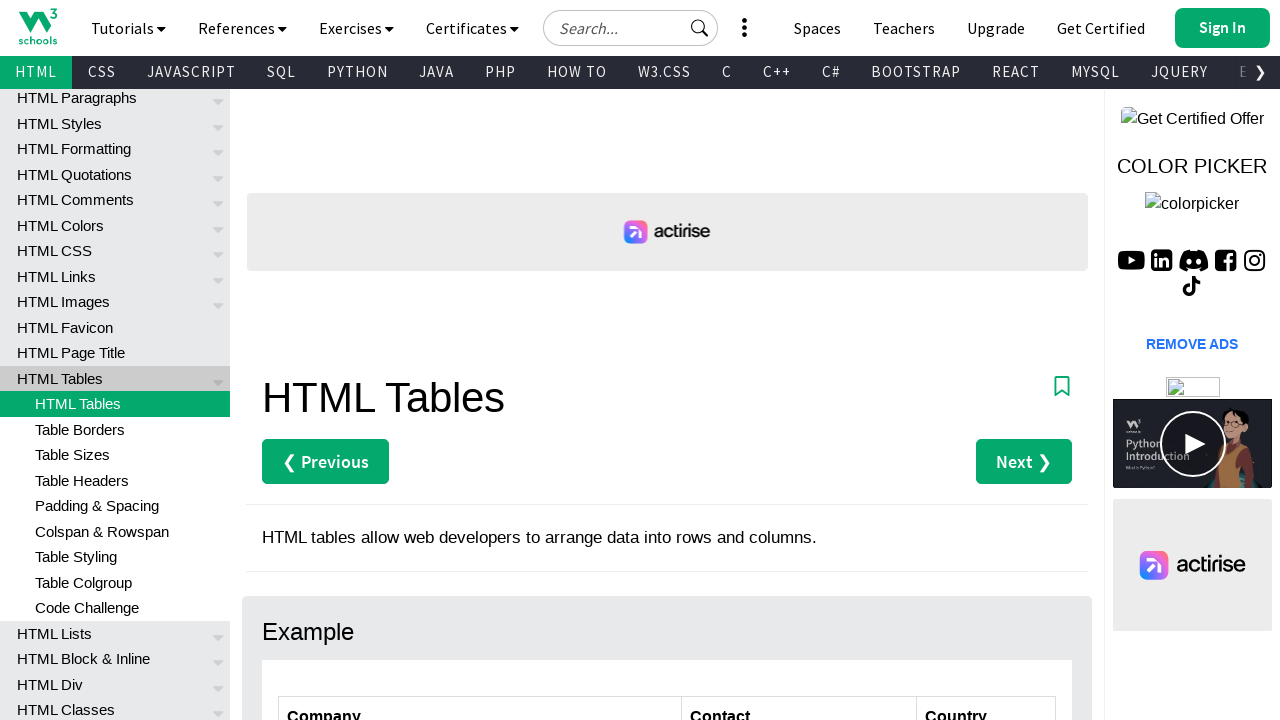